Tests registration form validation with various invalid phone number formats - too short, too long, and invalid prefix

Starting URL: https://alada.vn/tai-khoan/dang-ky.html

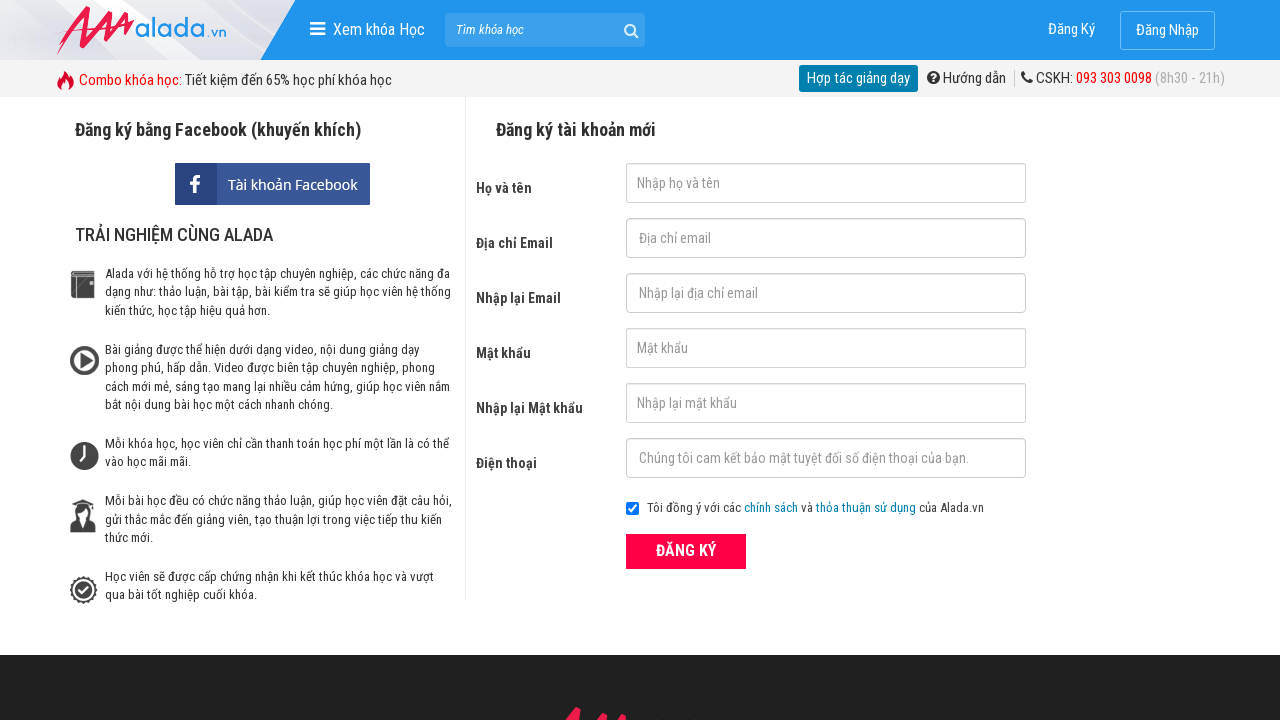

Filled first name field with 'Hoang Van' on #txtFirstname
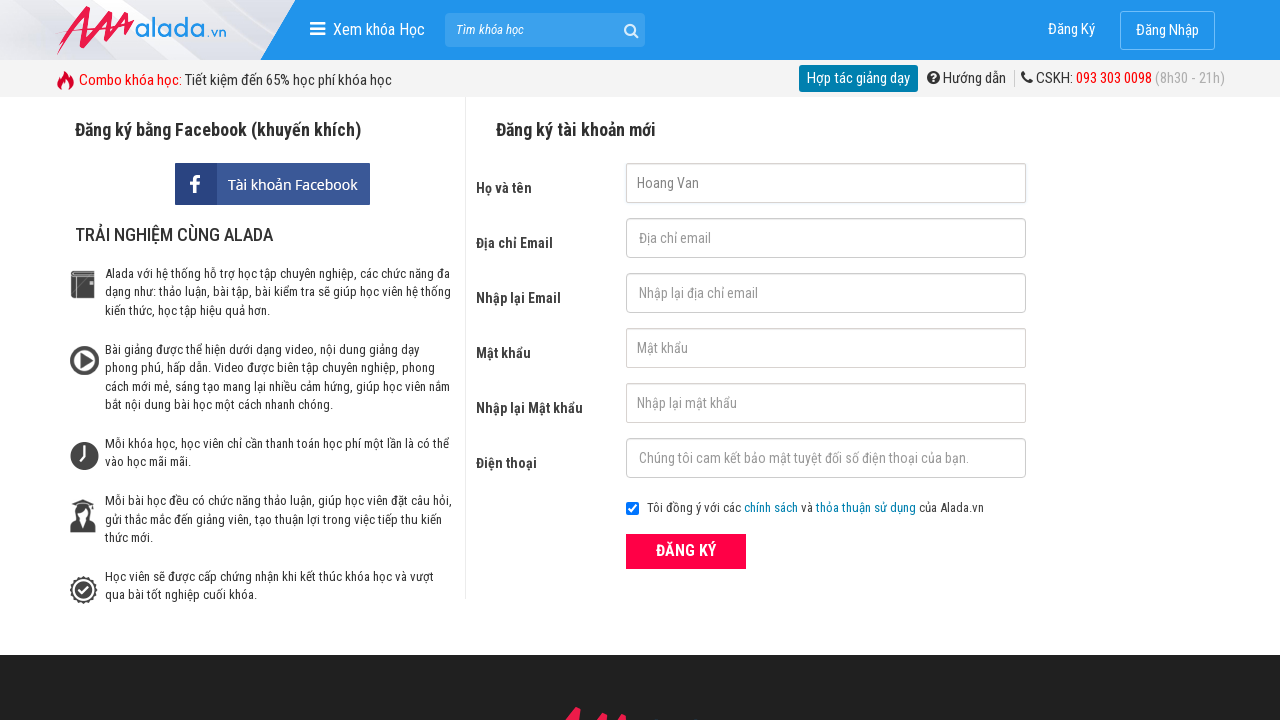

Filled email field with 'QuynhHV@gmail.com' on #txtEmail
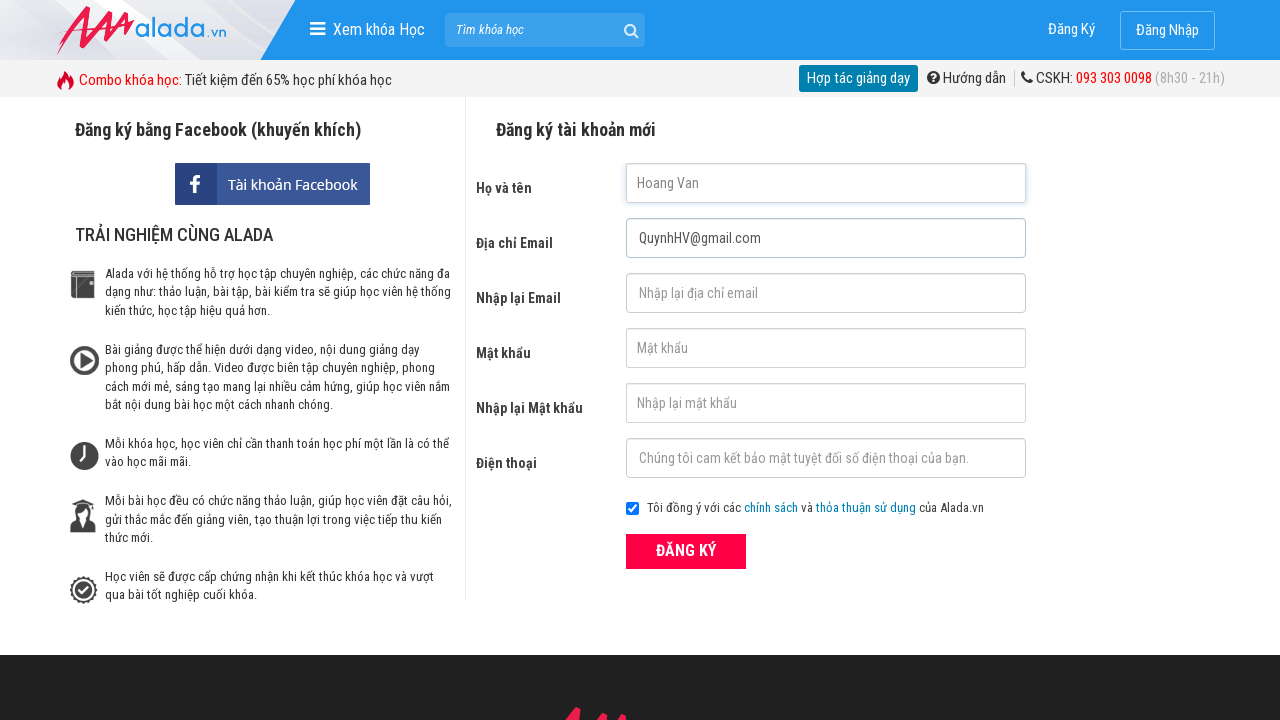

Filled confirm email field with 'QuynhHV@gmail.com' on #txtCEmail
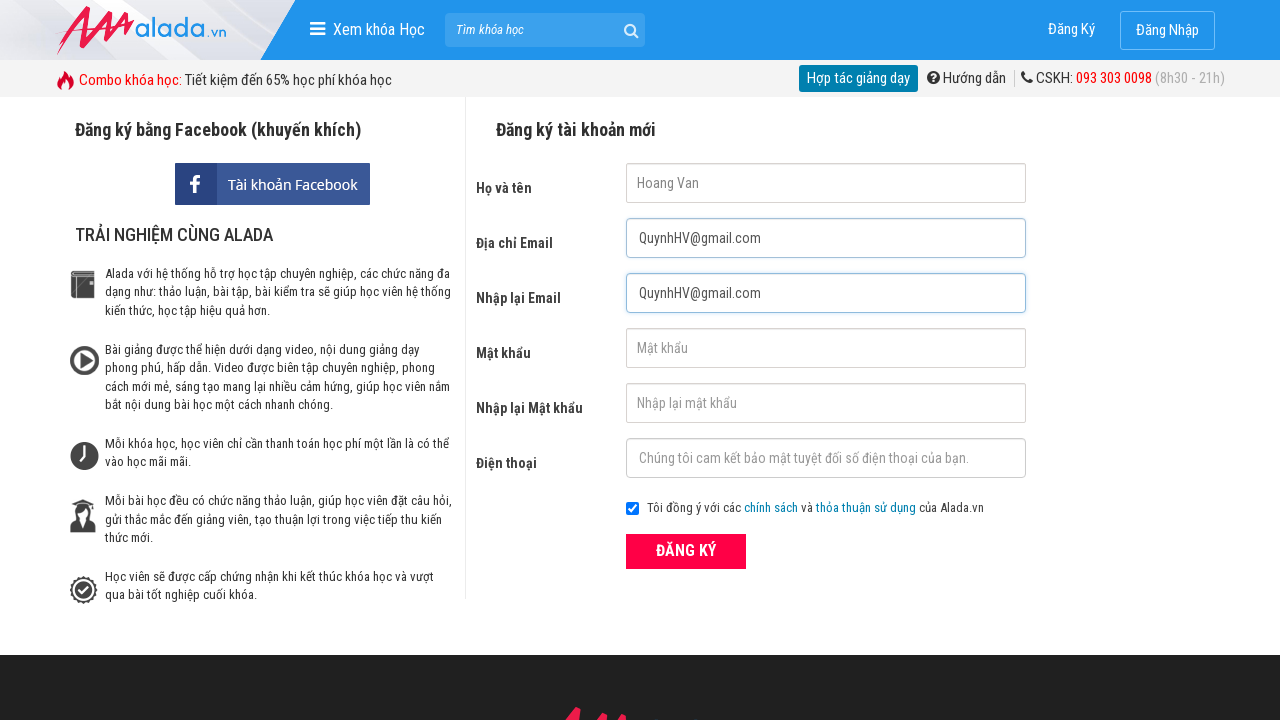

Filled password field with '123456' on #txtPassword
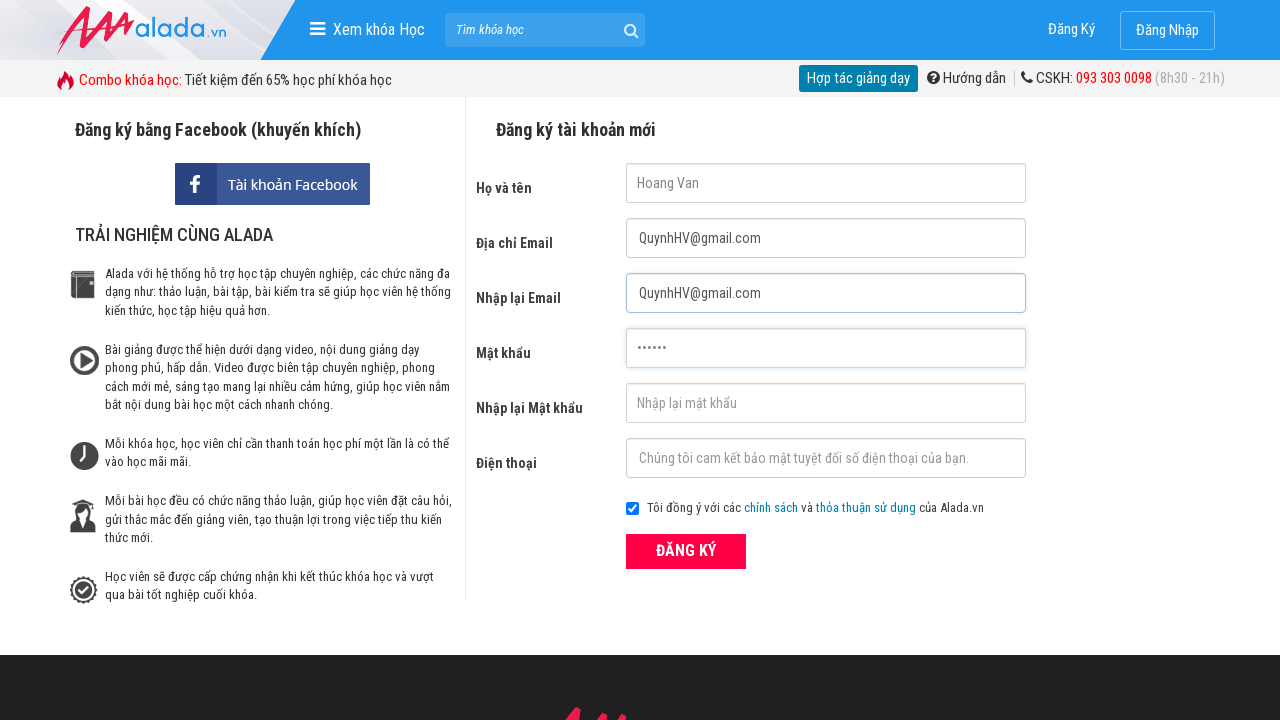

Filled confirm password field with '123456' on #txtCPassword
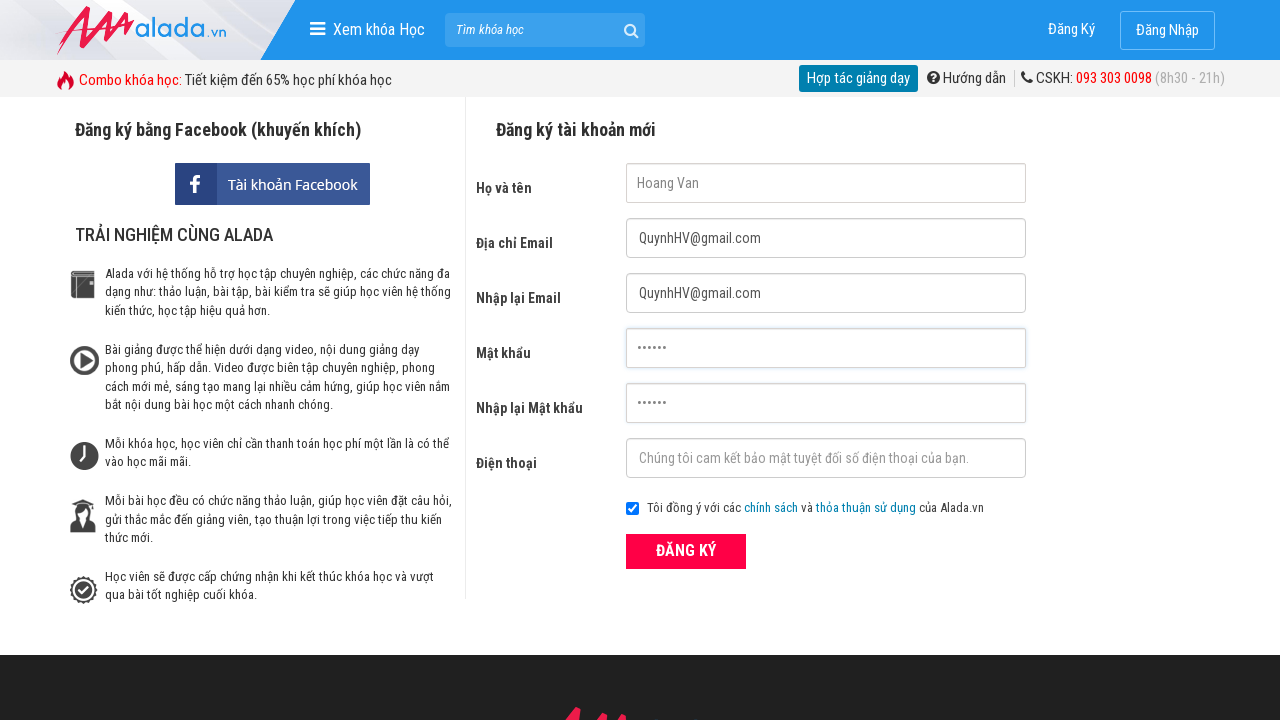

Filled phone field with too short number '098765432' (9 digits) on #txtPhone
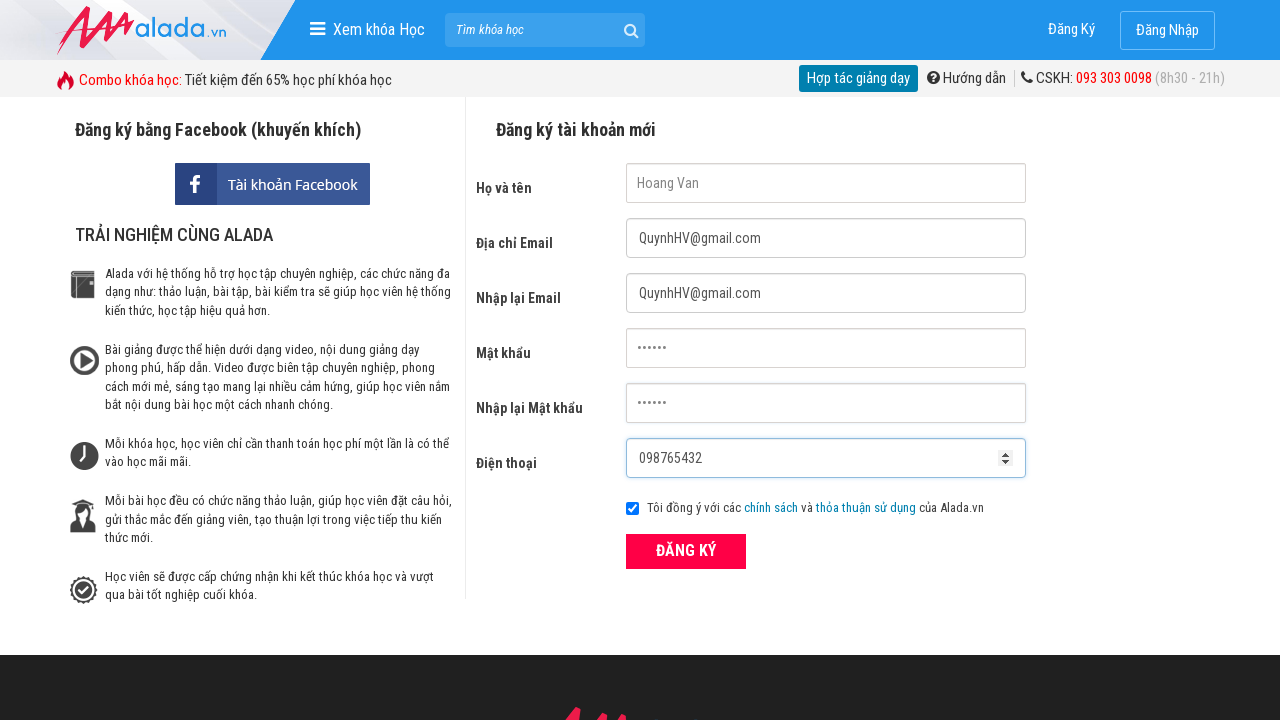

Clicked ĐĂNG KÝ button to submit form with too short phone at (686, 551) on xpath=//form[@id='frmLogin']//button[text()='ĐĂNG KÝ']
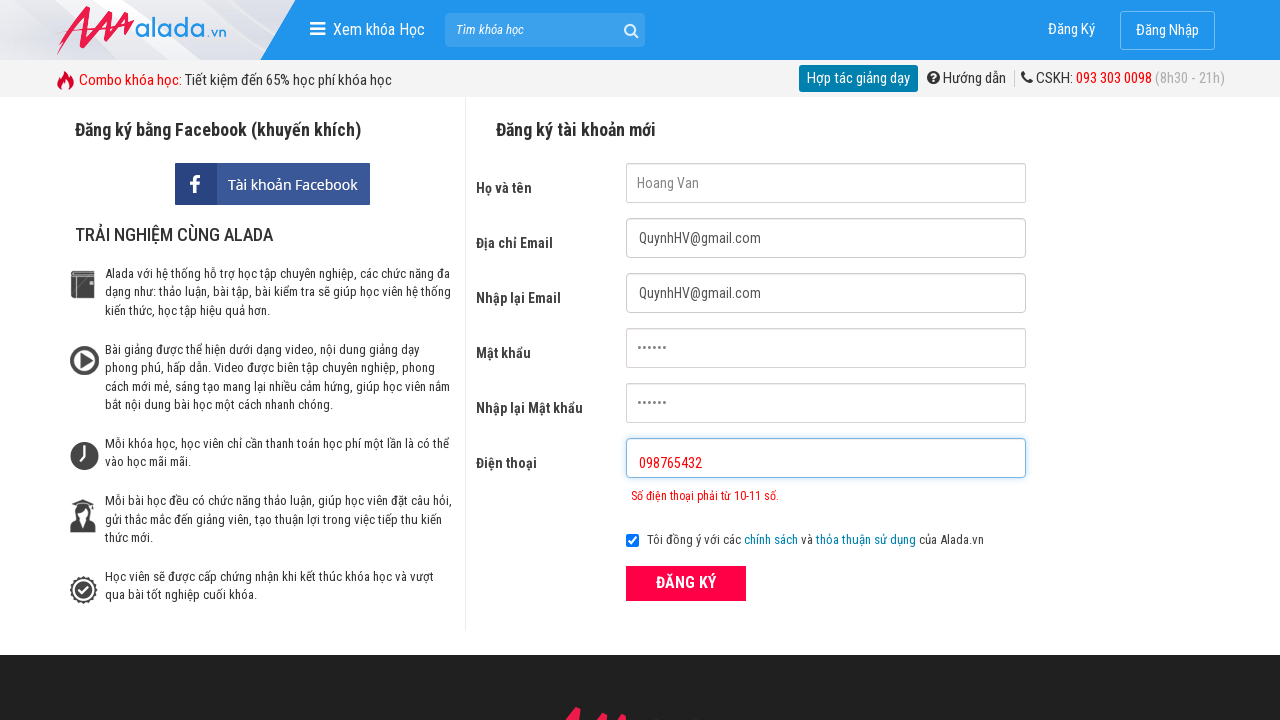

Validation error message displayed for too short phone number
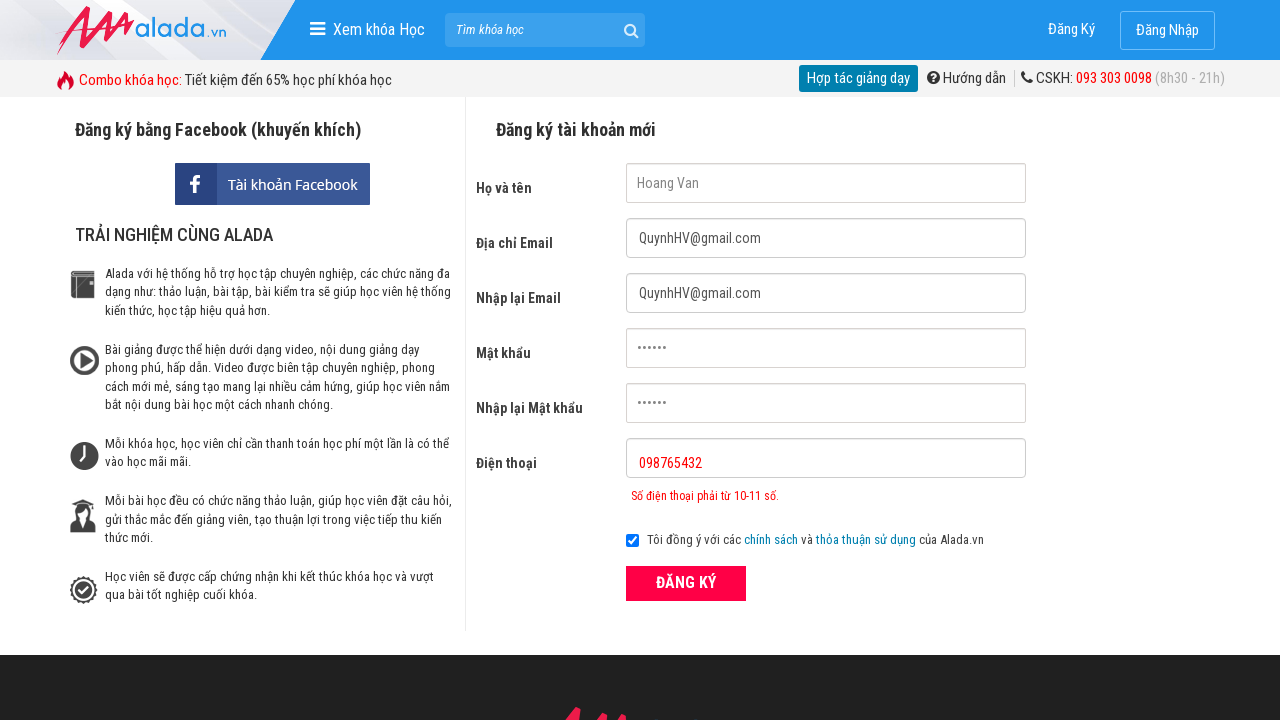

Cleared phone field on #txtPhone
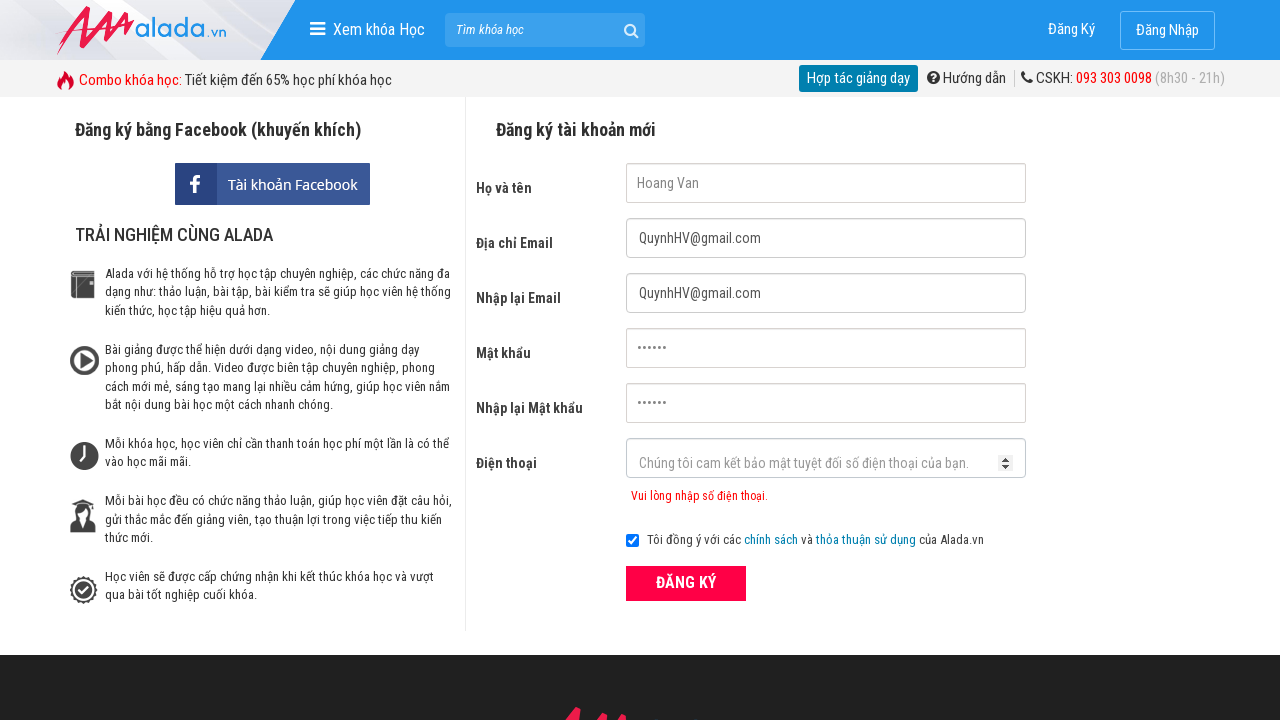

Filled phone field with too long number '098765432000' (12 digits) on #txtPhone
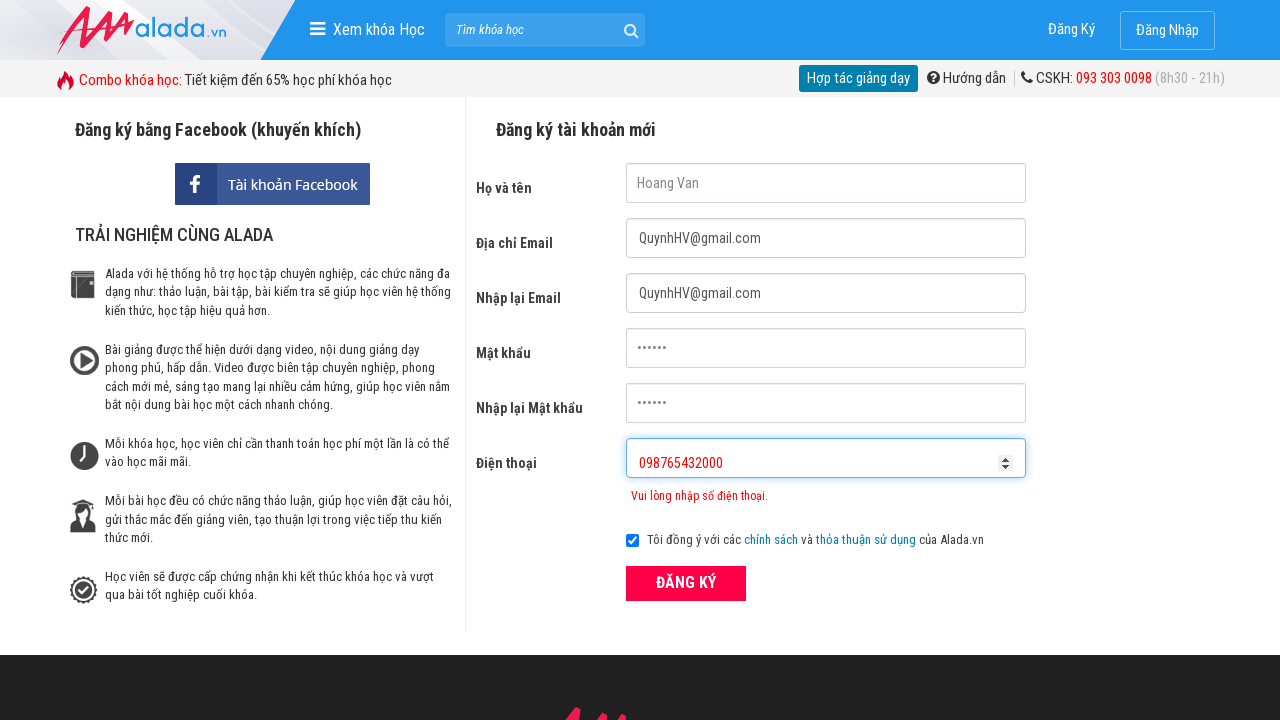

Clicked ĐĂNG KÝ button to submit form with too long phone at (686, 583) on xpath=//form[@id='frmLogin']//button[text()='ĐĂNG KÝ']
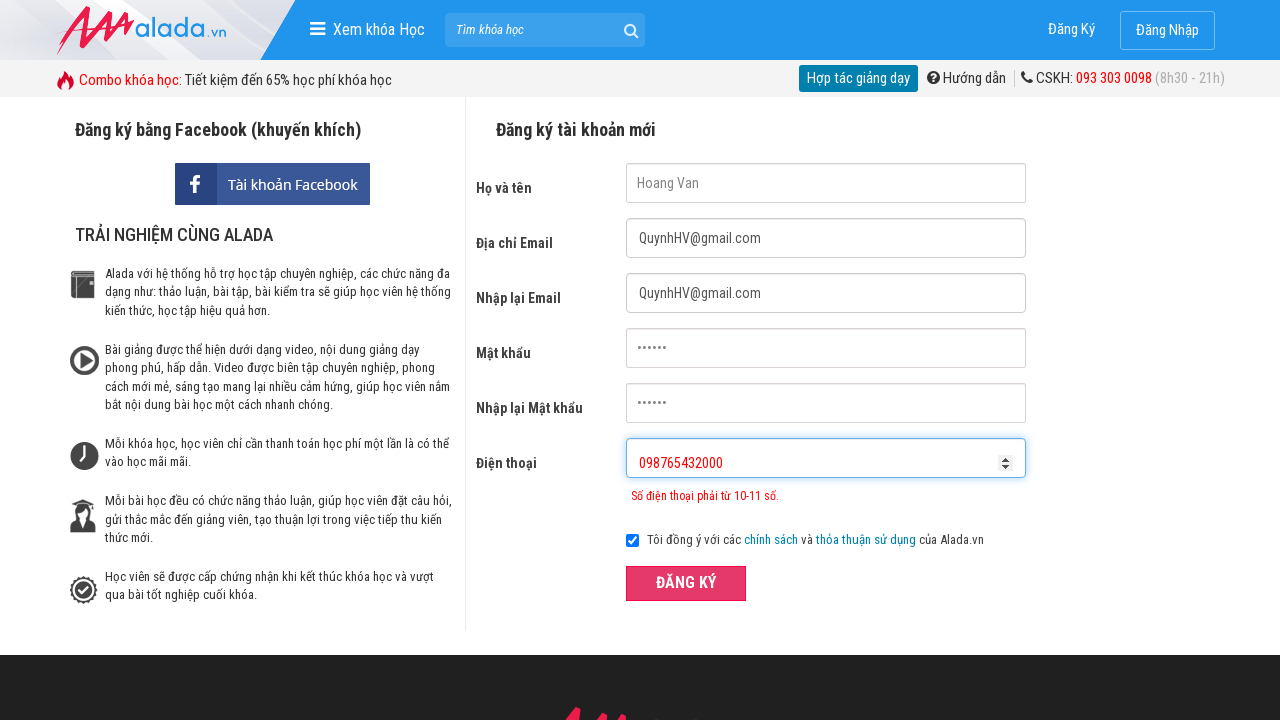

Cleared phone field on #txtPhone
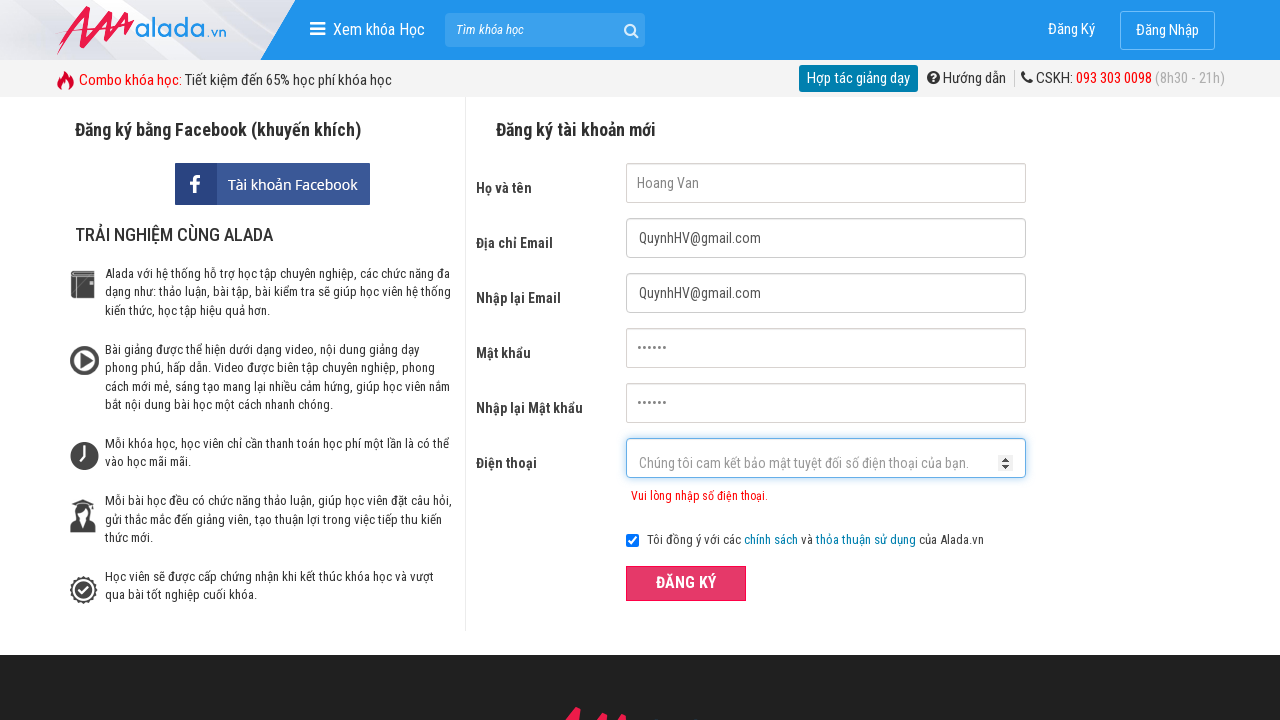

Filled phone field with invalid prefix number '98765432000' (missing leading 0) on #txtPhone
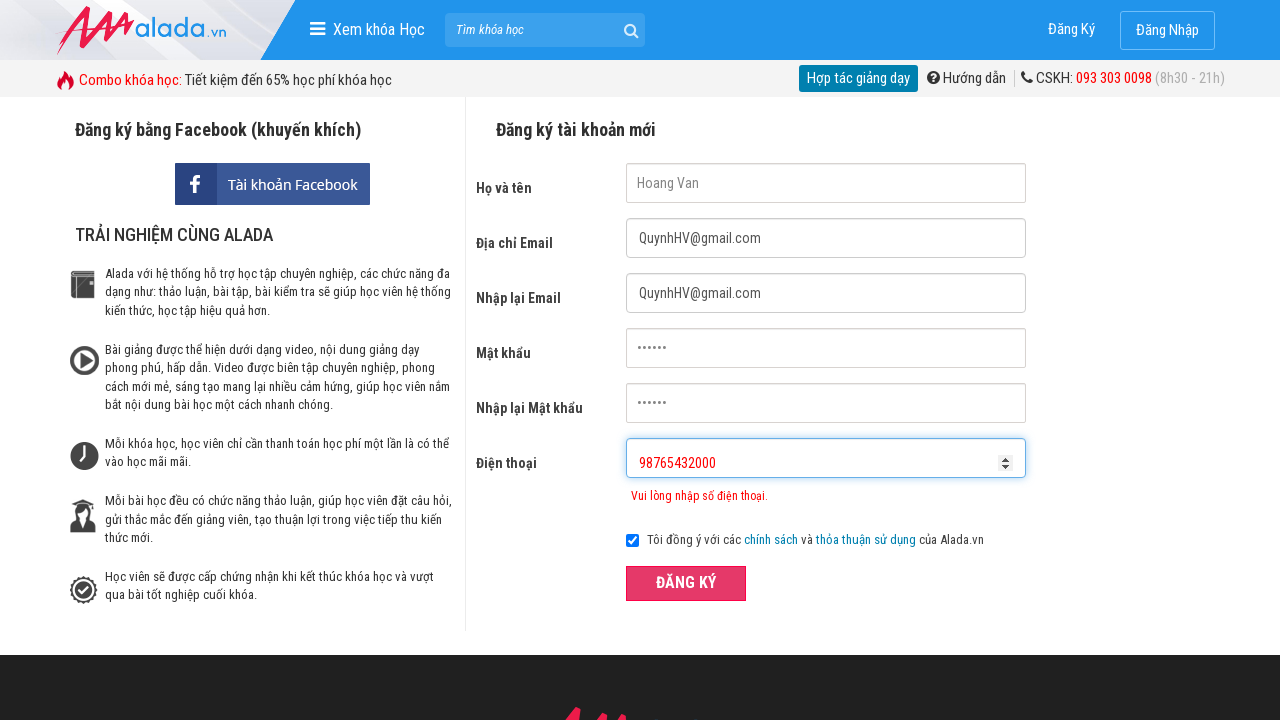

Clicked ĐĂNG KÝ button to submit form with invalid prefix phone at (686, 583) on xpath=//form[@id='frmLogin']//button[text()='ĐĂNG KÝ']
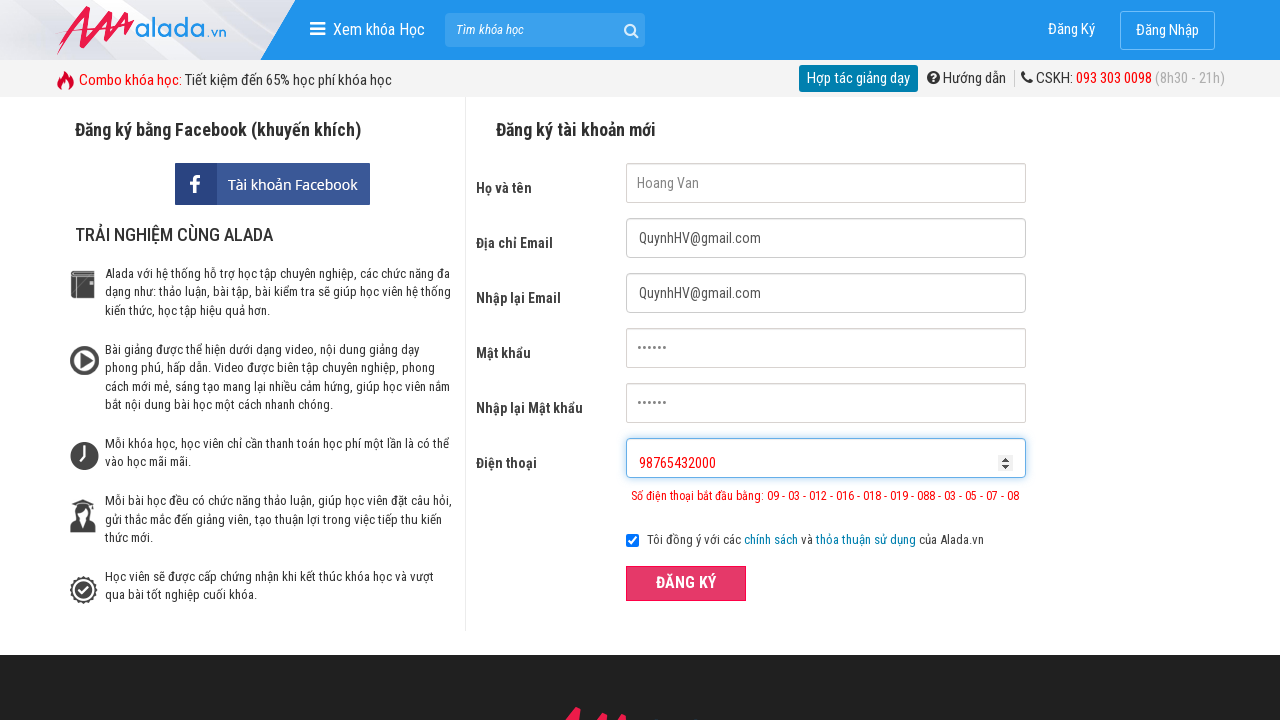

Validation error message displayed for invalid phone prefix
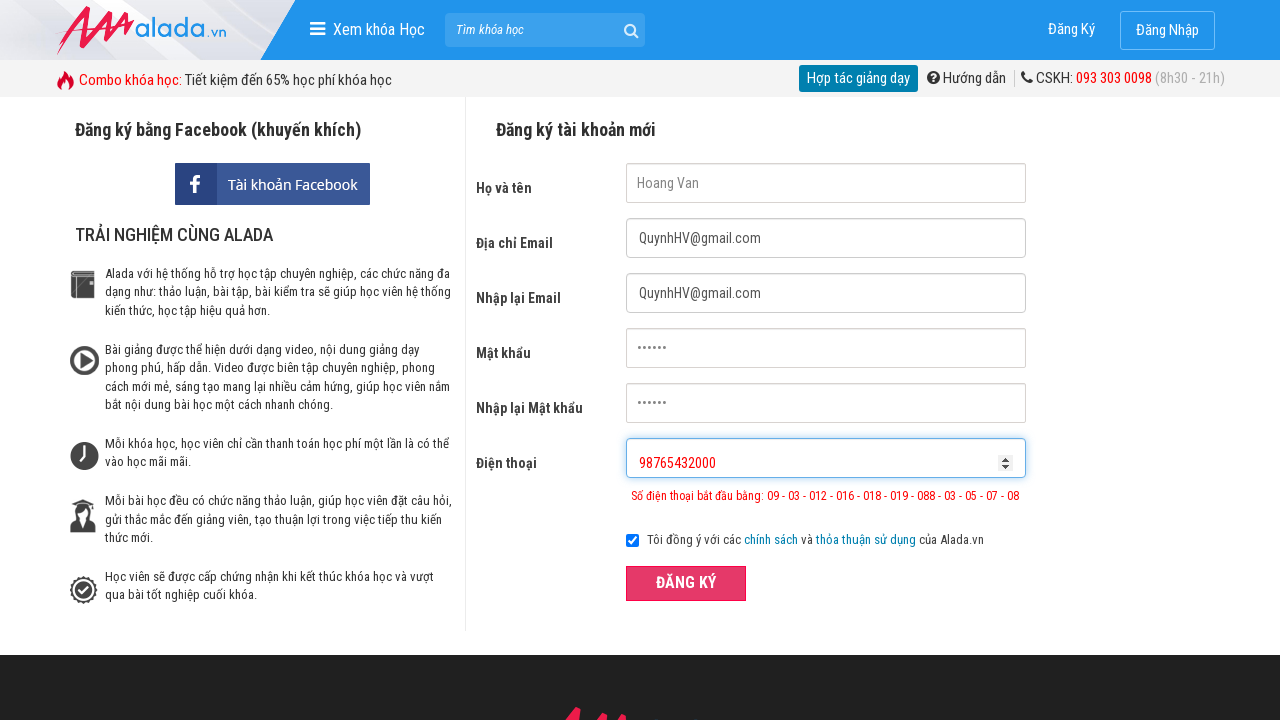

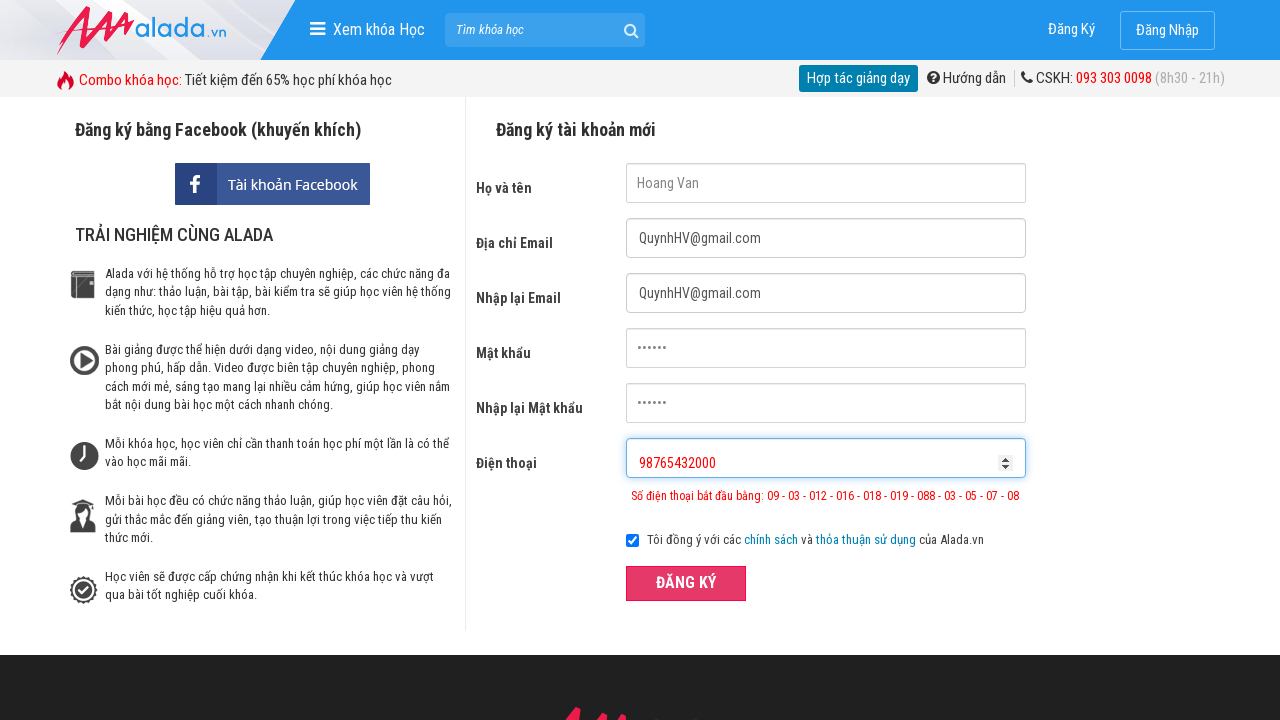